Tests filling out a practice form by entering first name, last name, and email fields

Starting URL: https://demoqa.com/automation-practice-form

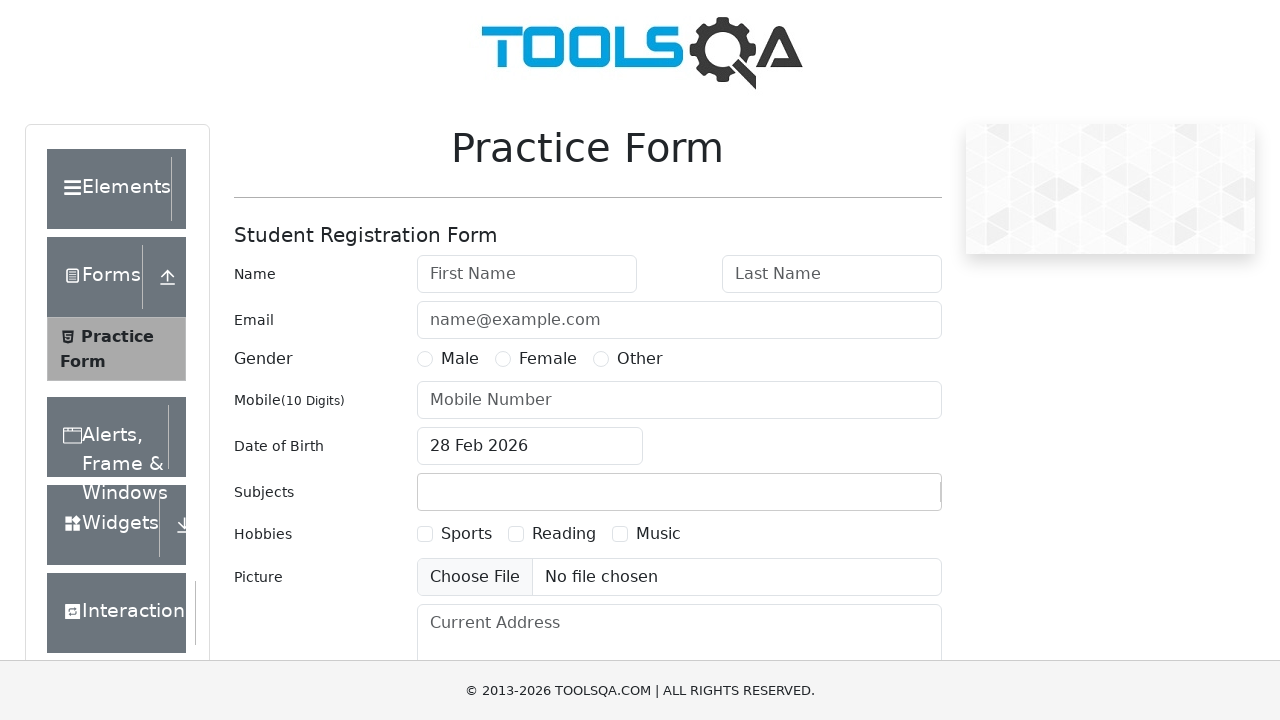

Filled first name field with 'Marcus' on #firstName
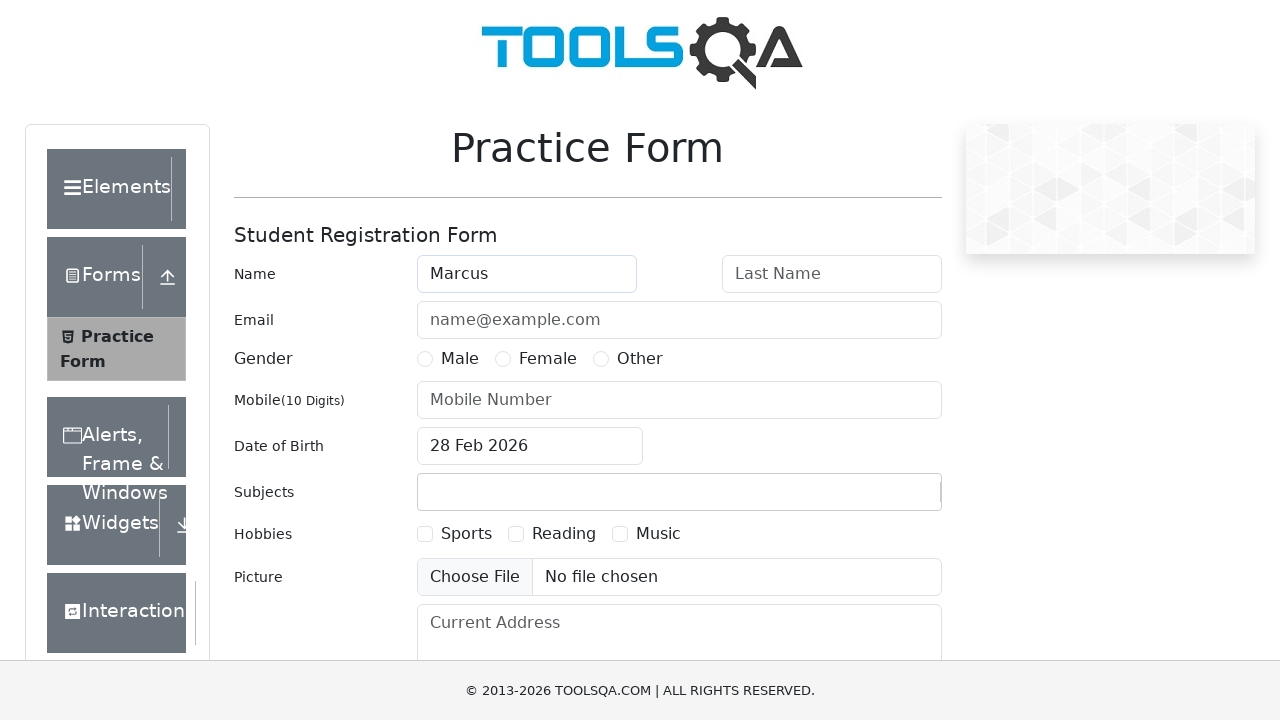

Filled last name field with 'Thompson' on #lastName
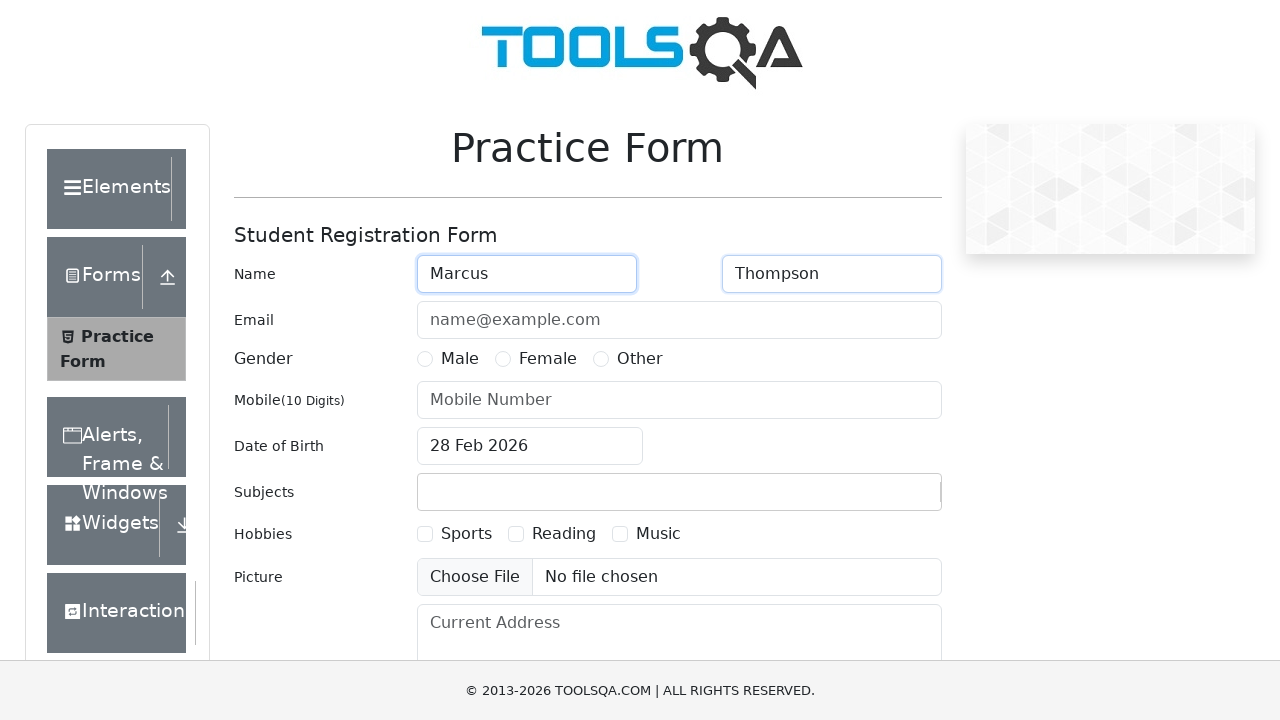

Filled email field with 'marcus.thompson@example.com' on #userEmail
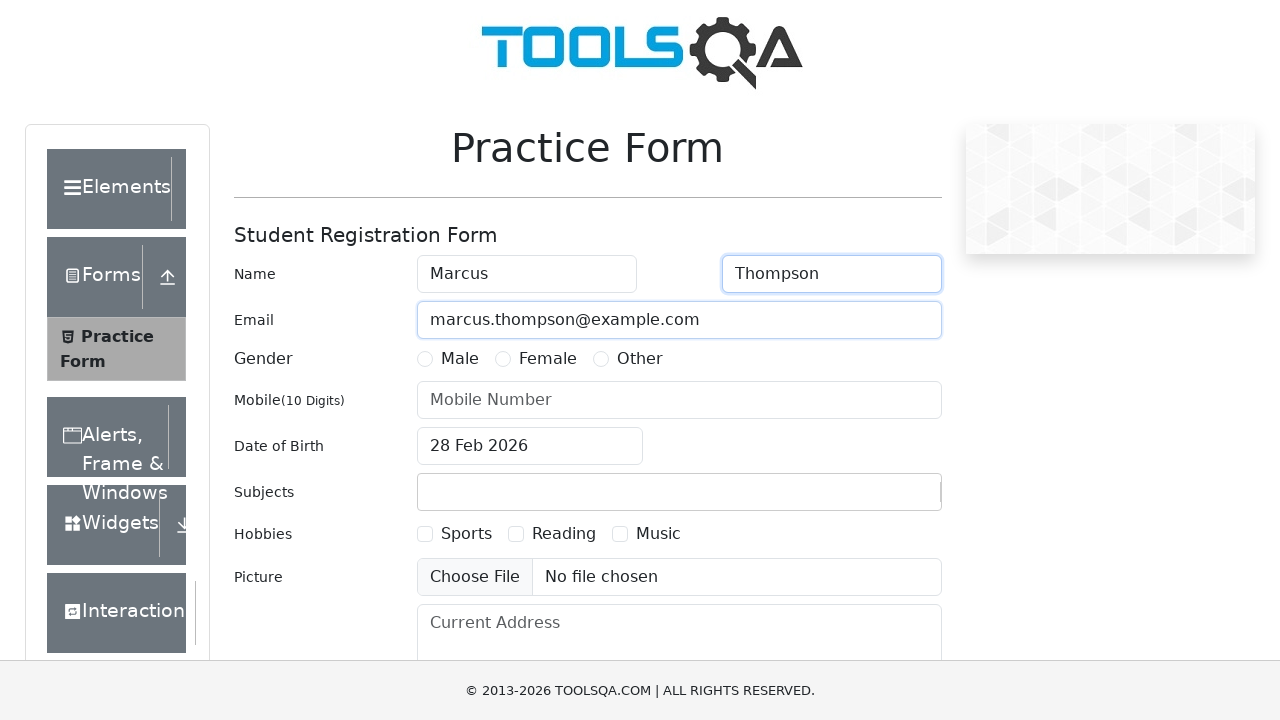

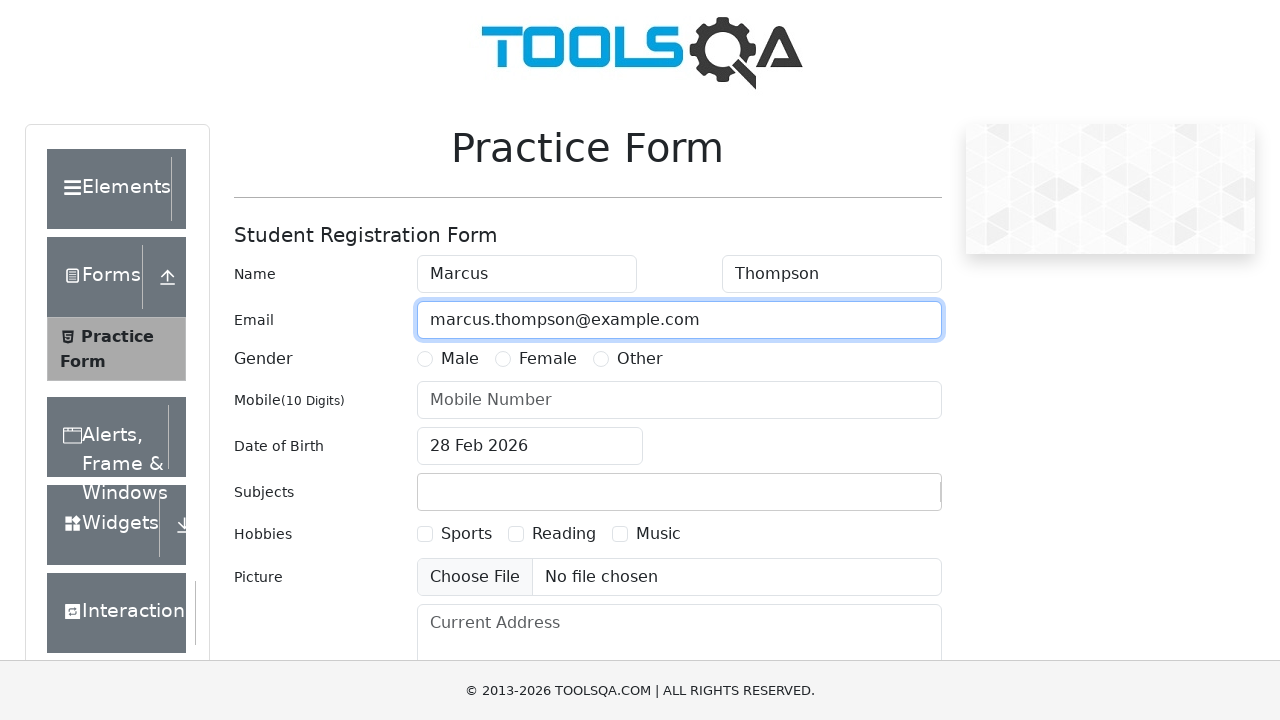